Tests dropdown selection functionality by selecting options using different methods (index and visible text) from an old-style select menu

Starting URL: https://demoqa.com/select-menu

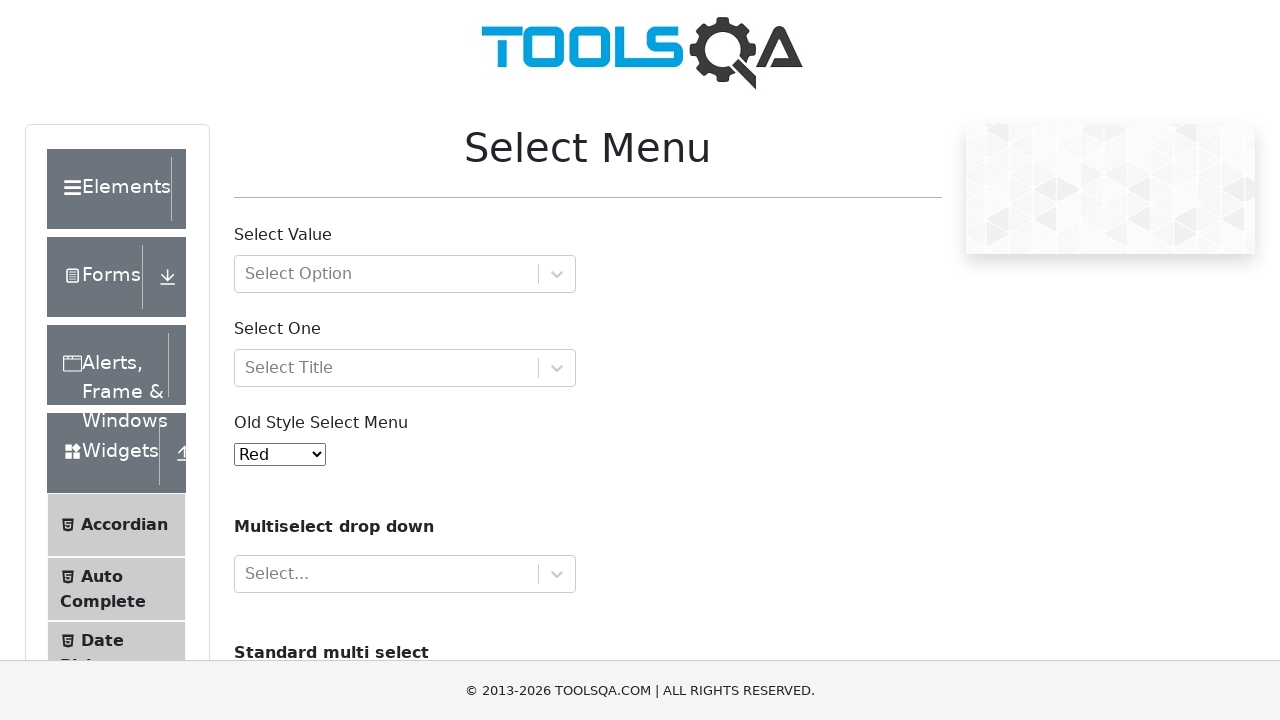

Located old-style select menu element
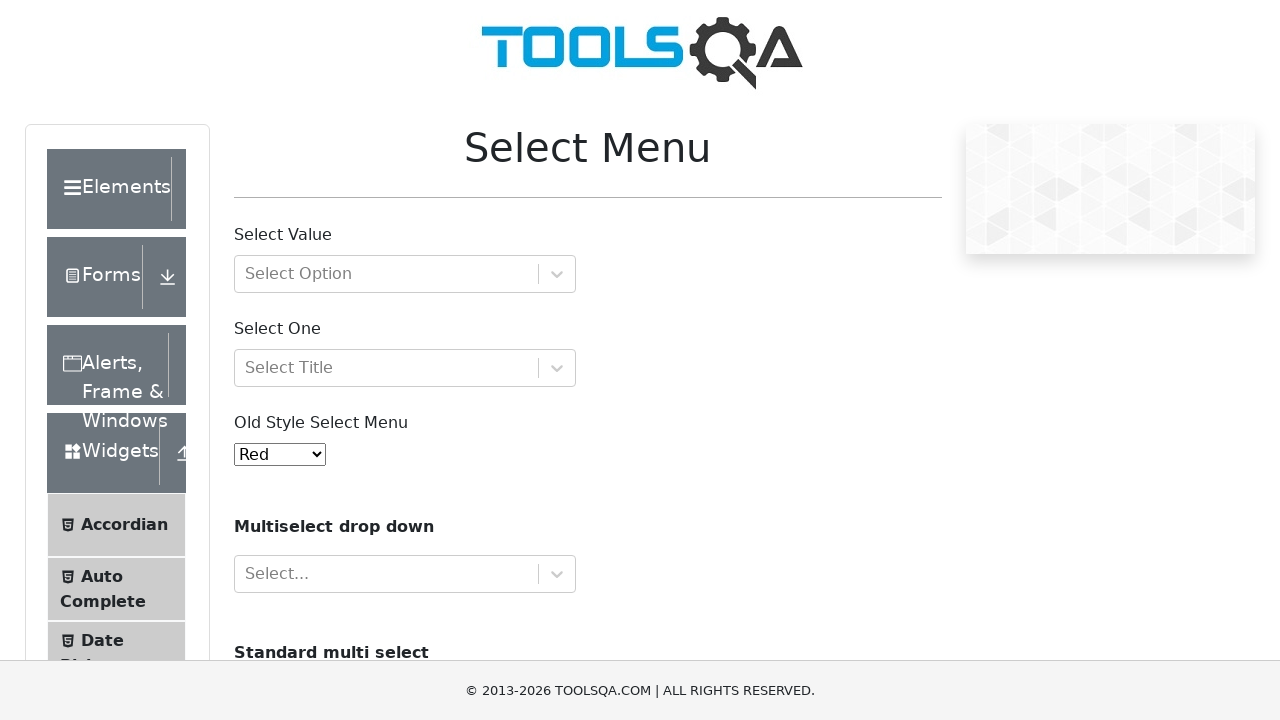

Selected 'Purple' option using index 4 on #oldSelectMenu
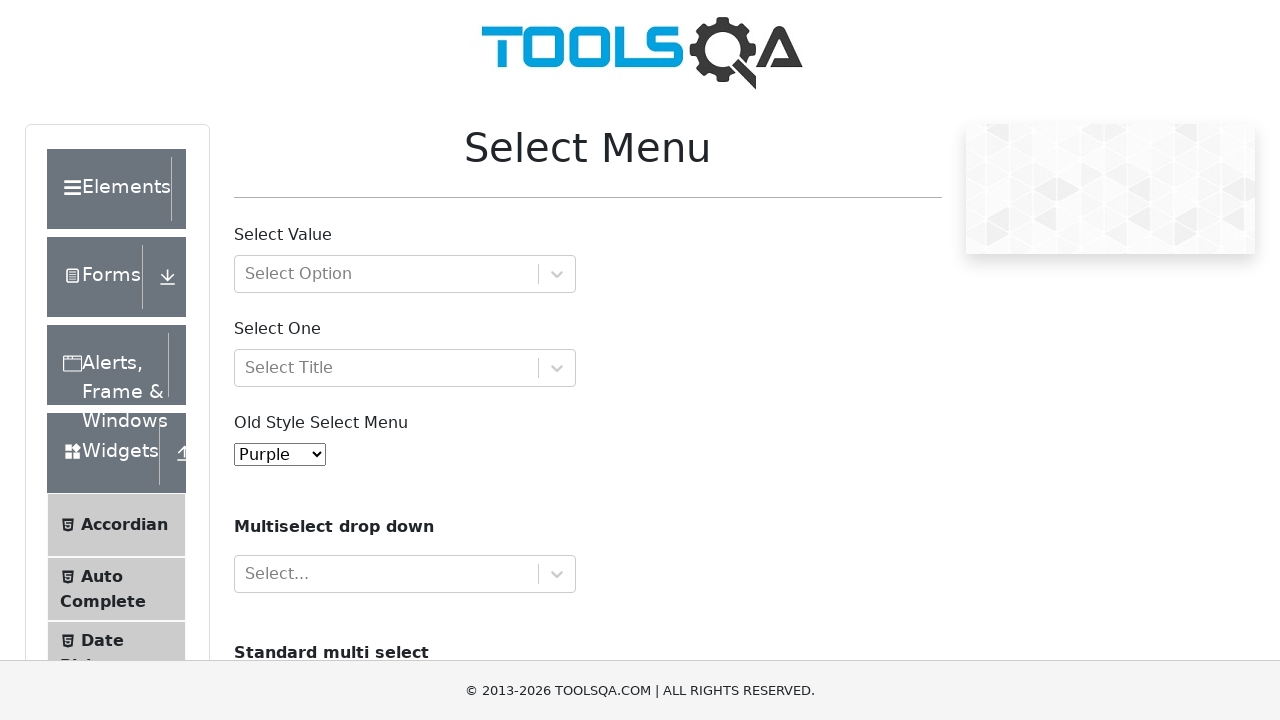

Selected 'Magenta' option using visible text on #oldSelectMenu
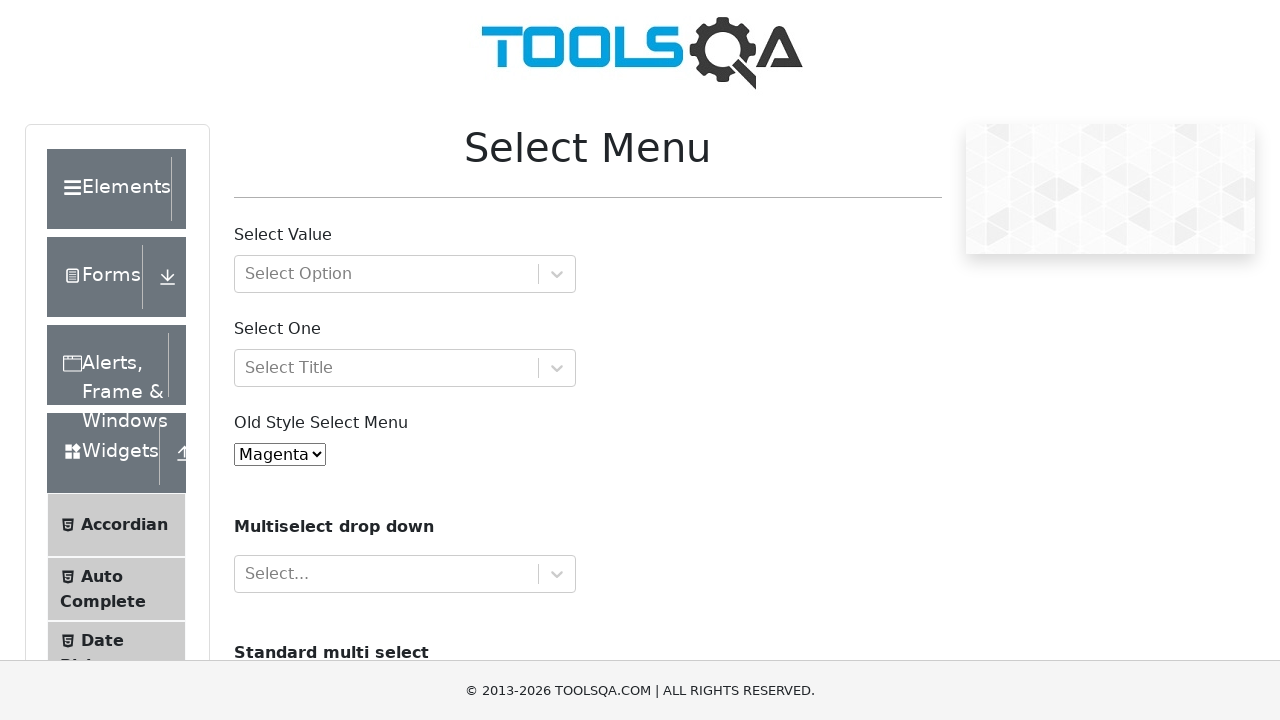

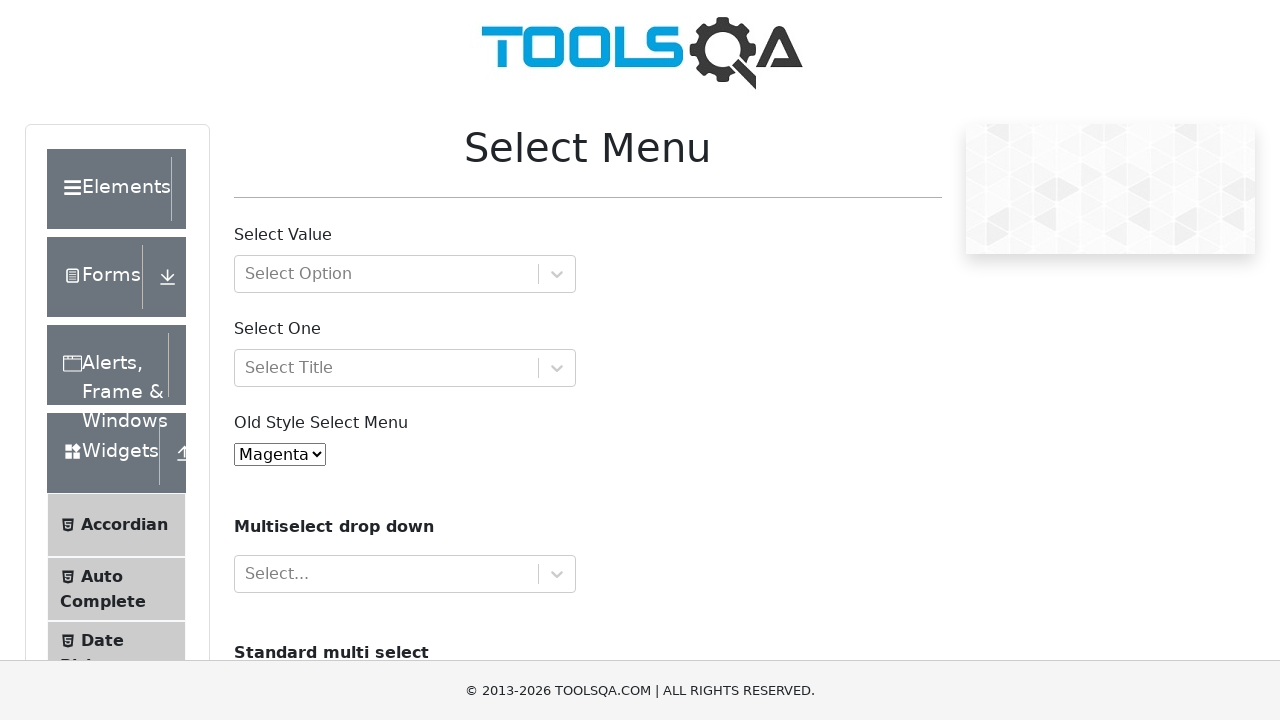